Tests keyboard navigation on a webpage by pressing PAGE_DOWN, END, PAGE_UP, and HOME keys

Starting URL: https://www.jb51.net/web/list220_1.html

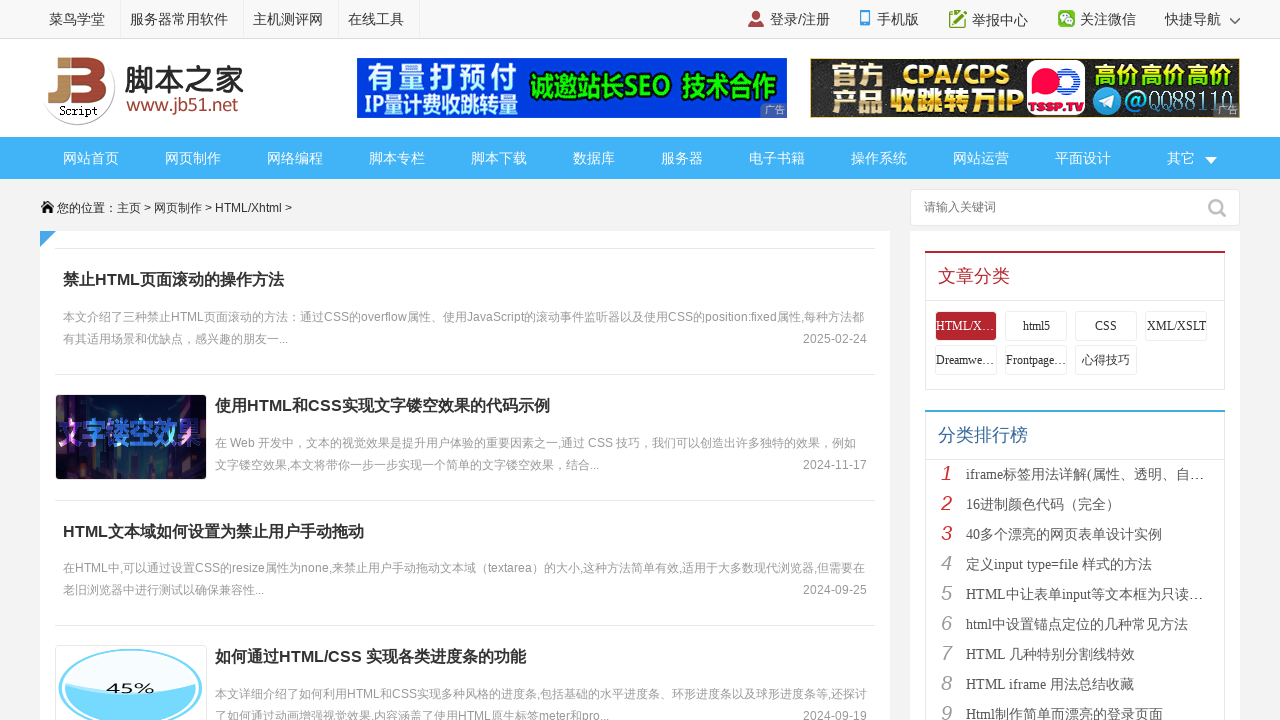

Pressed PAGE_DOWN key to scroll down the webpage
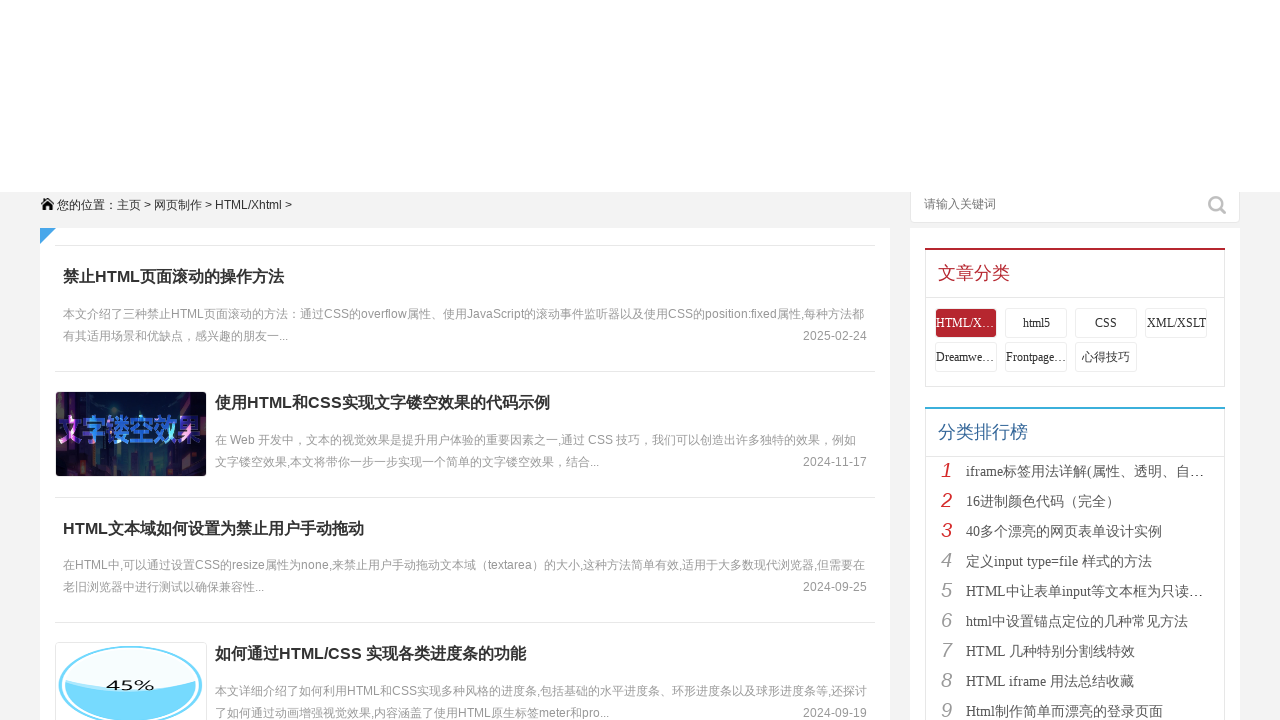

Pressed END key to scroll to bottom of webpage
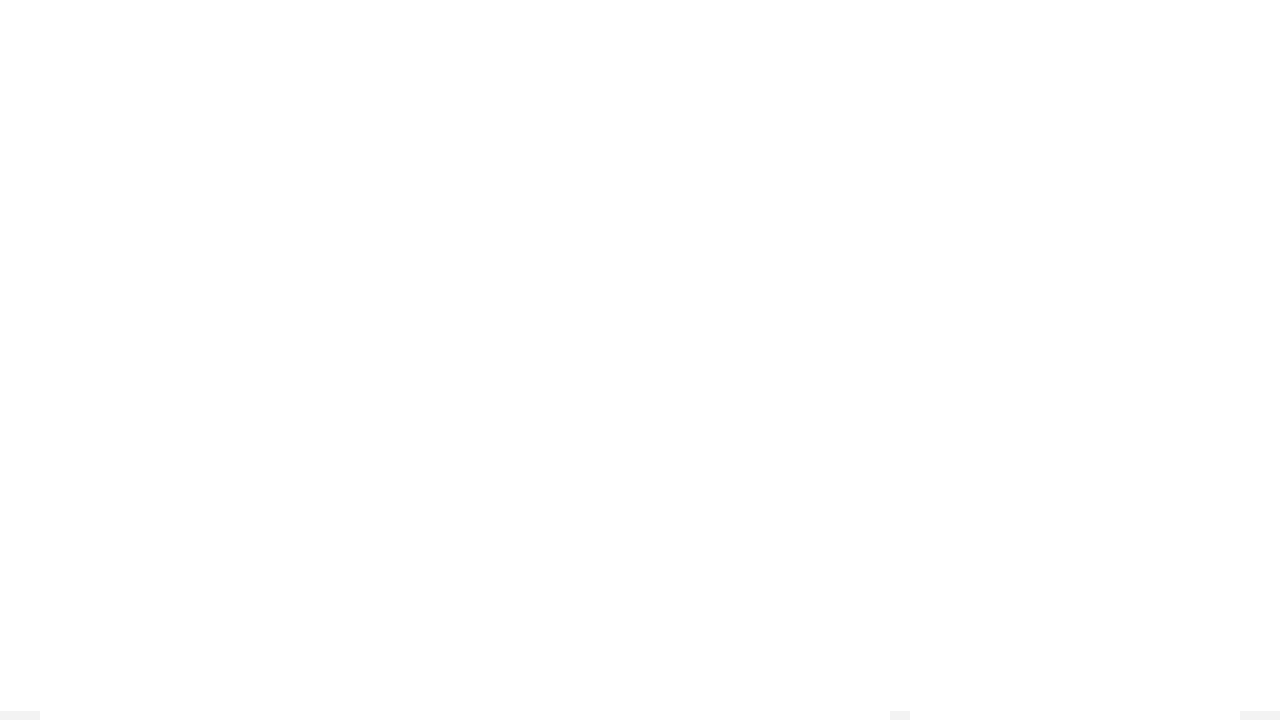

Pressed PAGE_UP key to scroll up the webpage
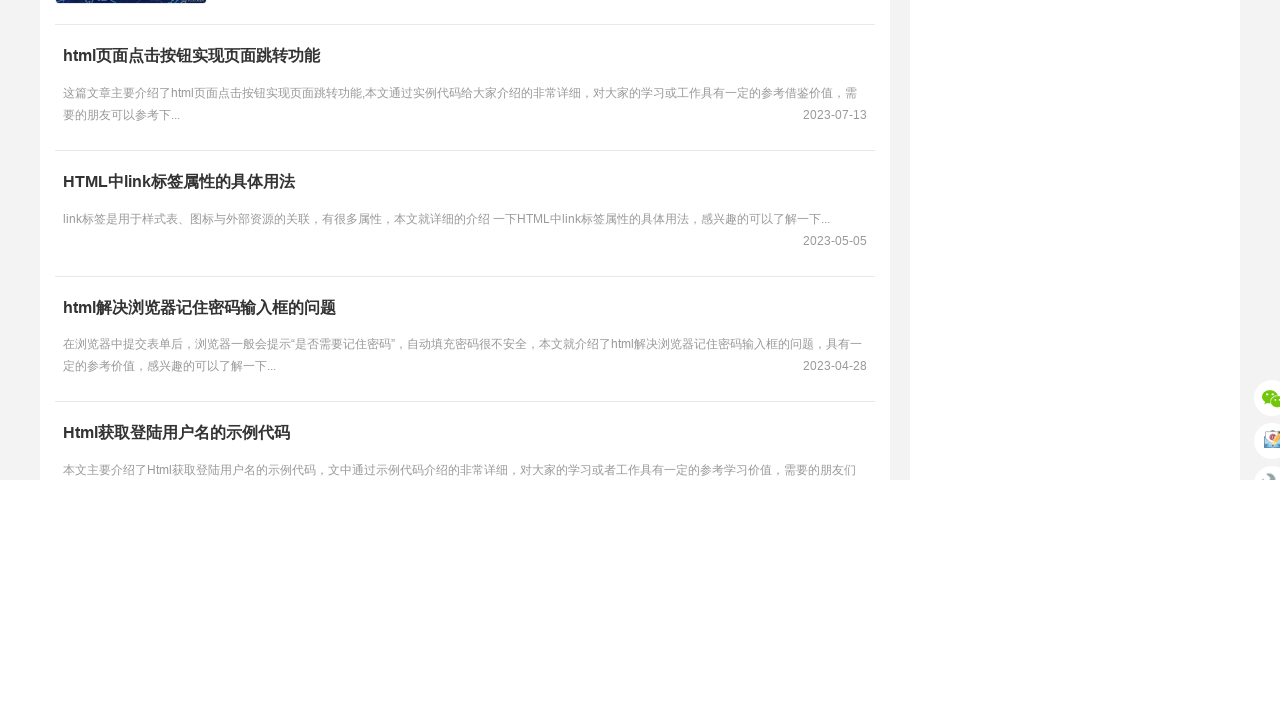

Pressed HOME key to scroll to top of webpage
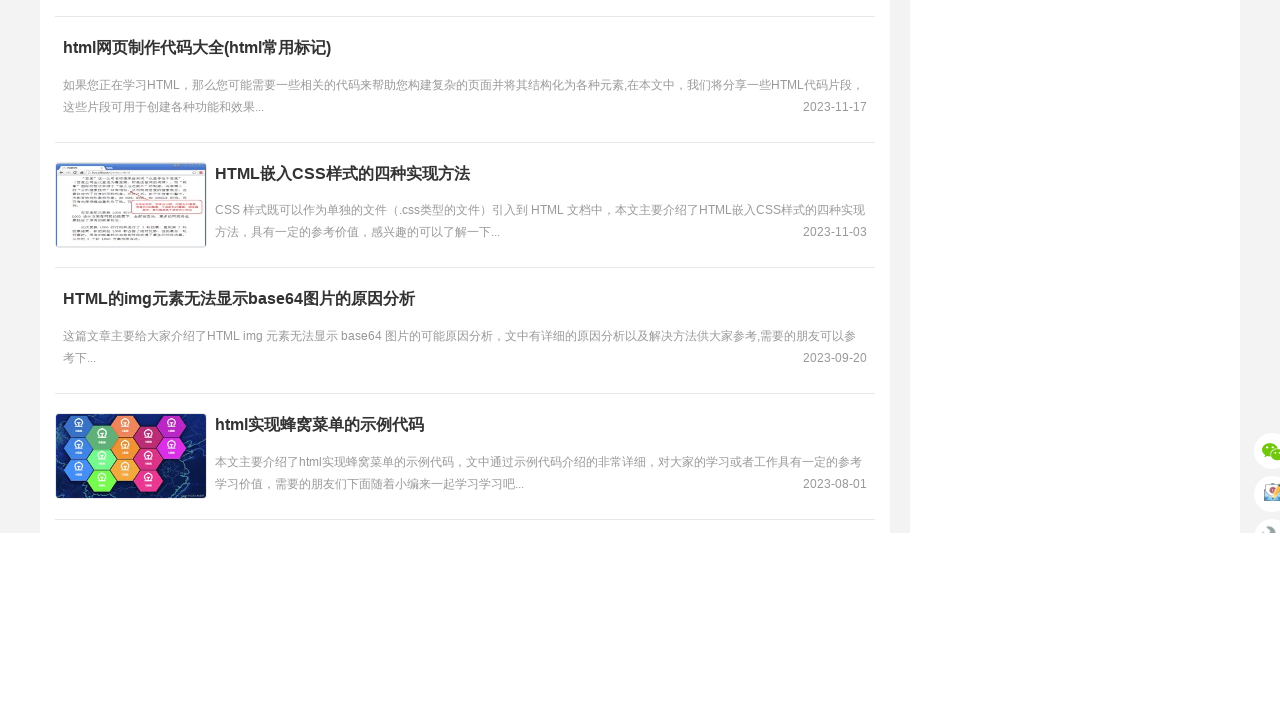

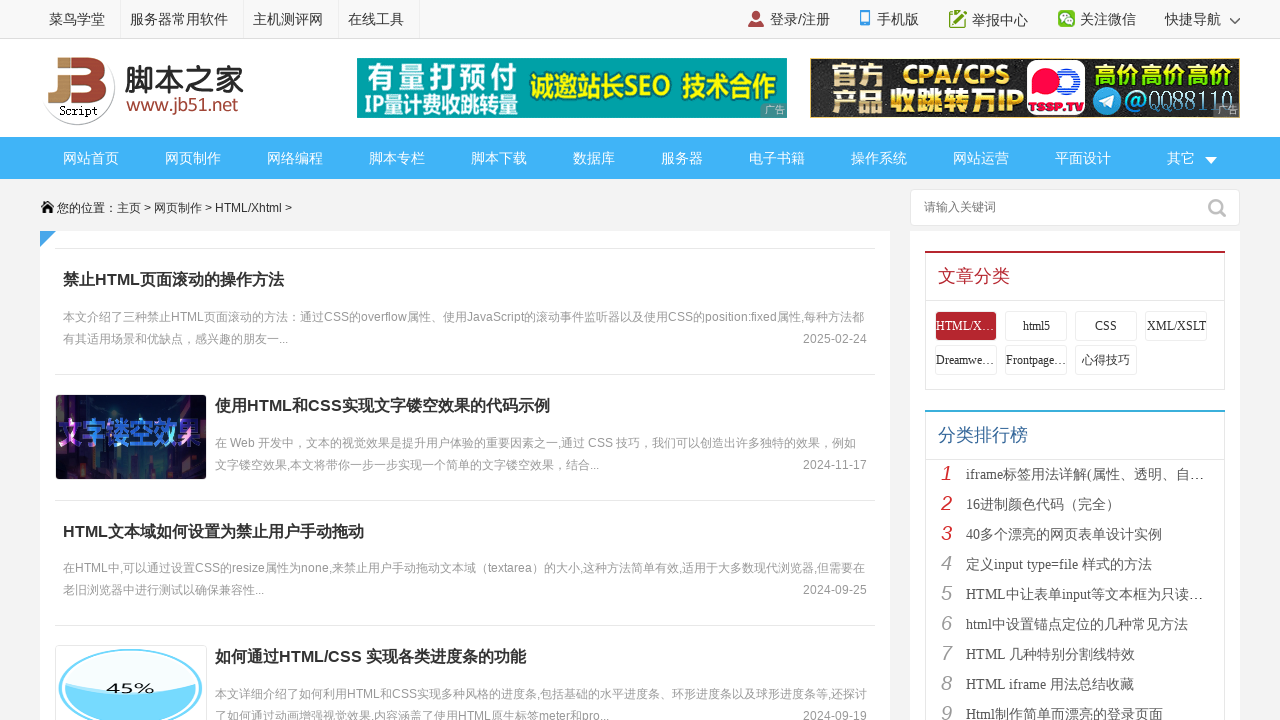